Tests search functionality on Habr Q&A site by searching for "Selenium", clicking on a search result from the list, opening the navigation bar, and clicking on a share button.

Starting URL: https://qna.habr.com/

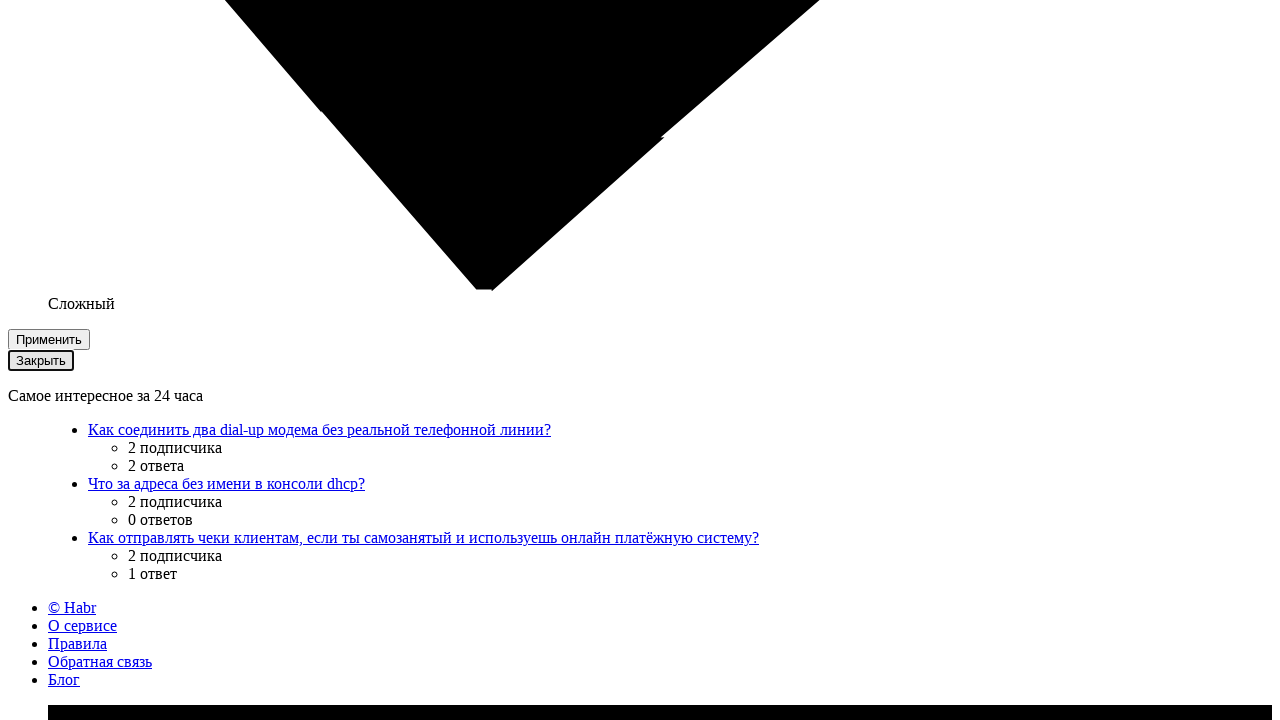

Filled search box with 'Selenium' on input[name='q']
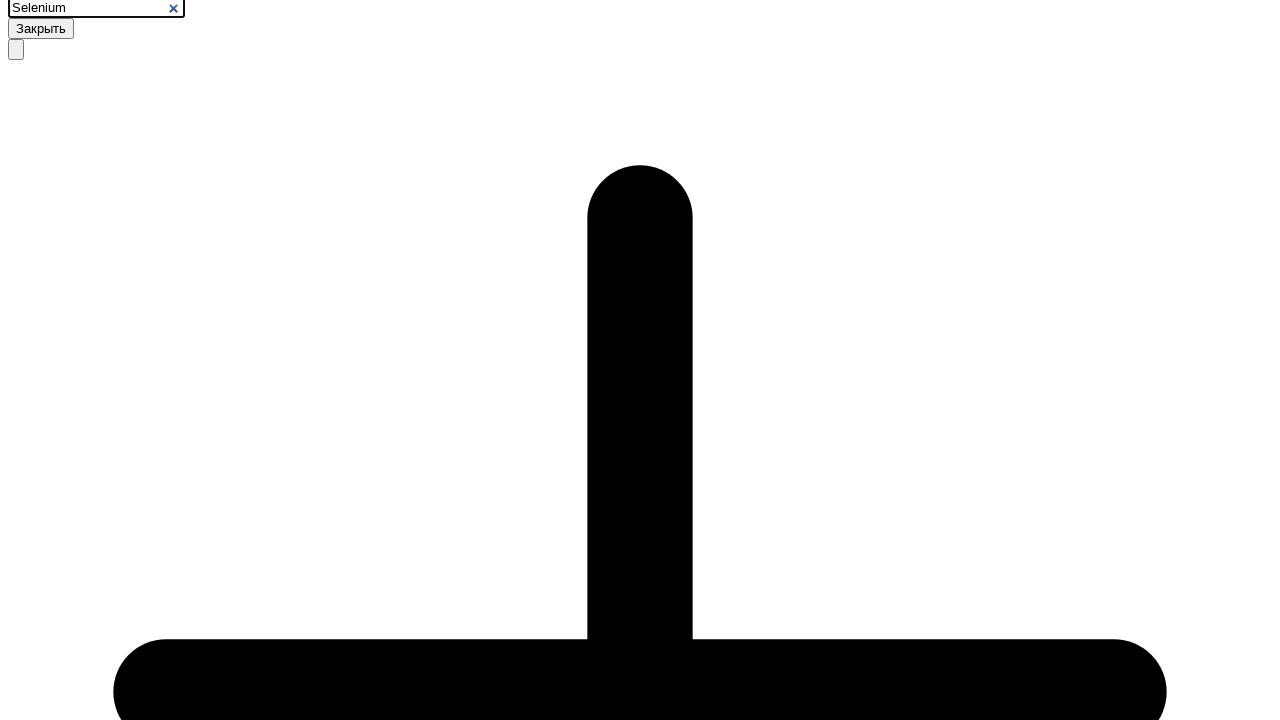

Pressed ArrowUp in search box (first time) on input[name='q']
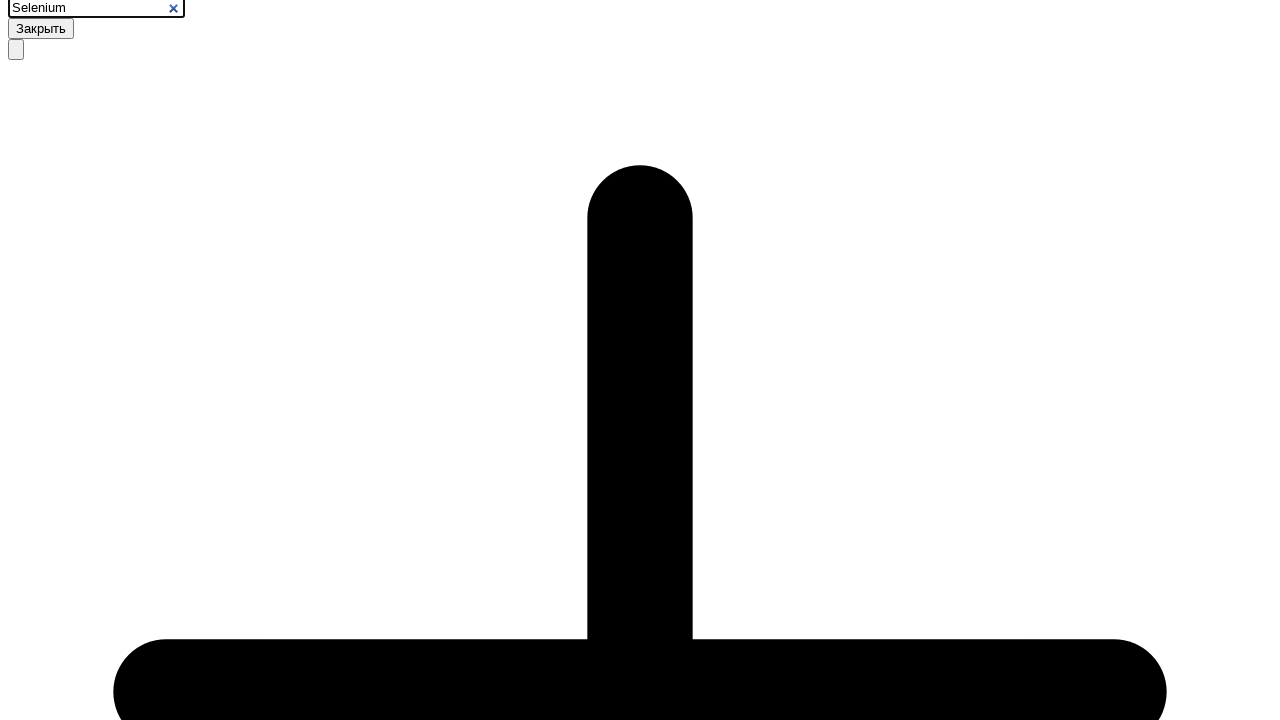

Pressed ArrowUp in search box (second time) on input[name='q']
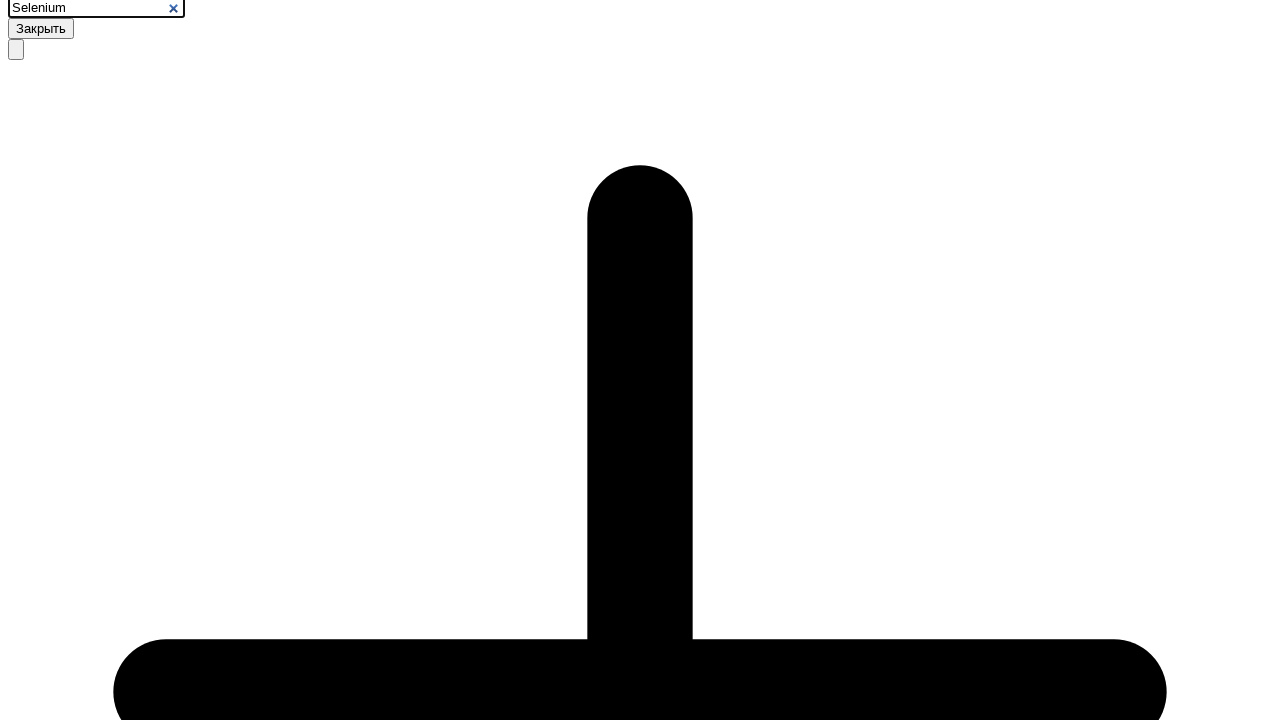

Pressed Enter to submit search for 'Selenium' on input[name='q']
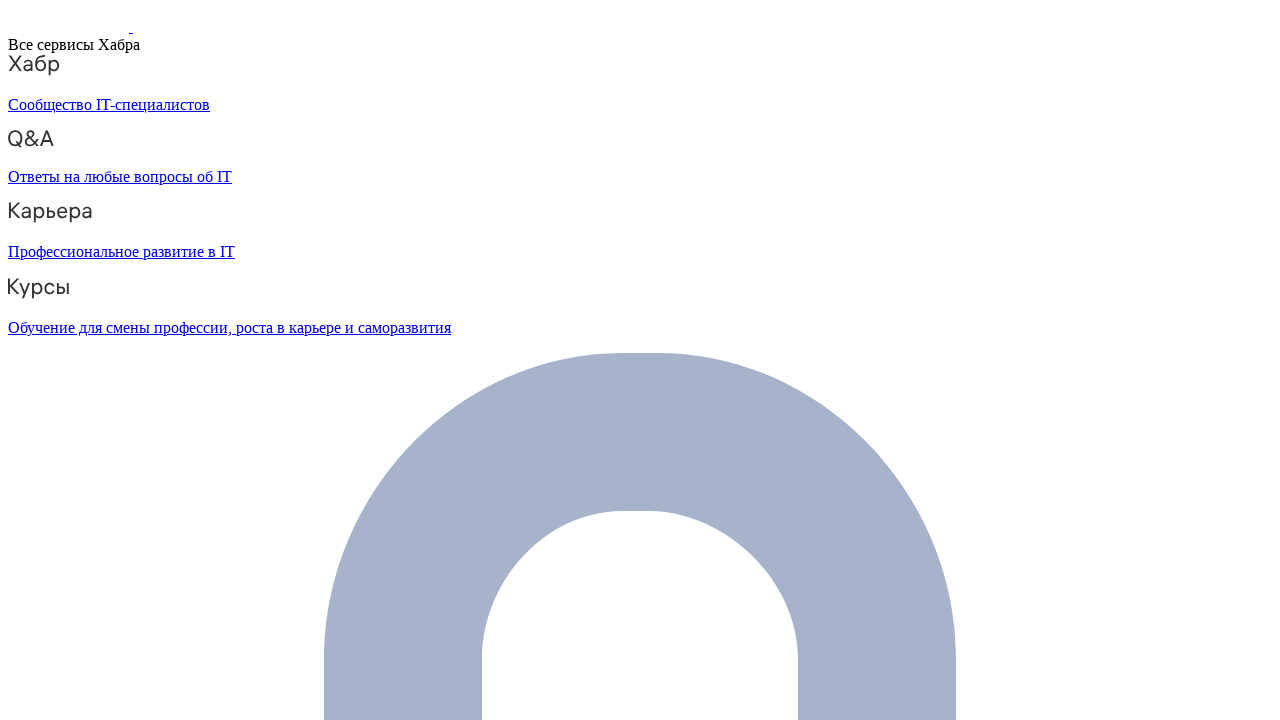

Search results loaded successfully
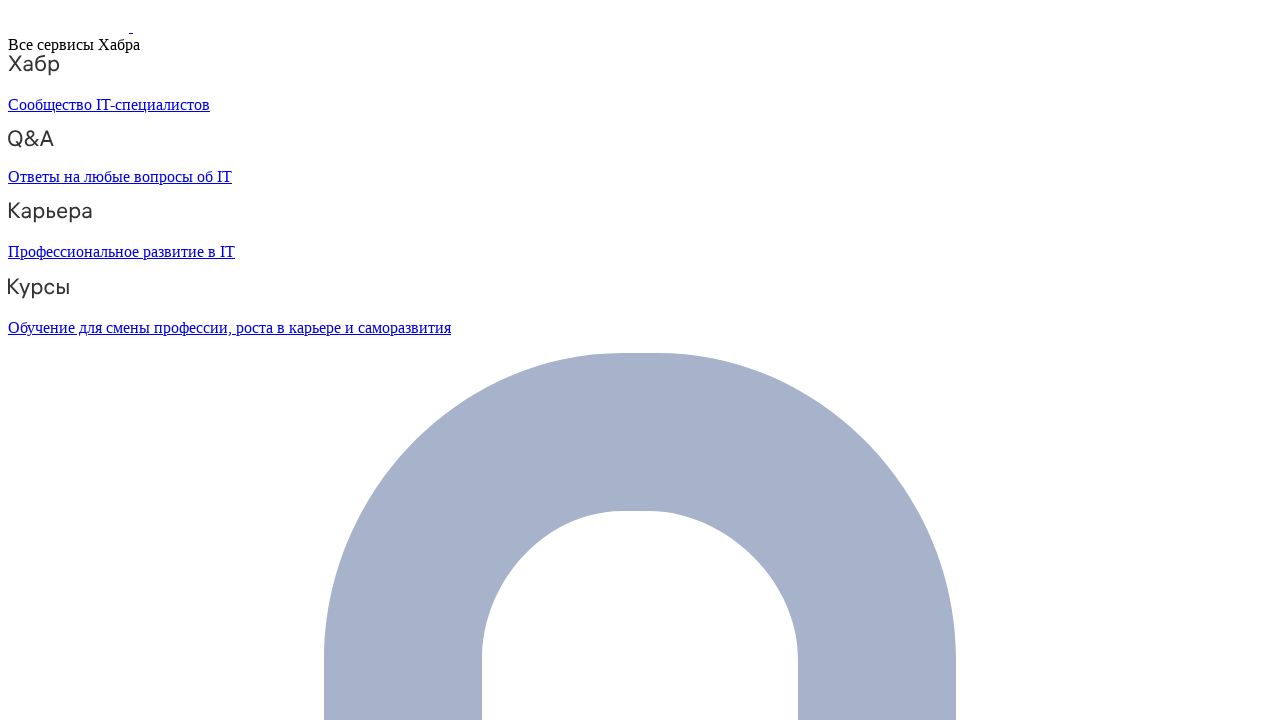

Clicked on the third search result at (660, 360) on .content-list__item >> nth=2
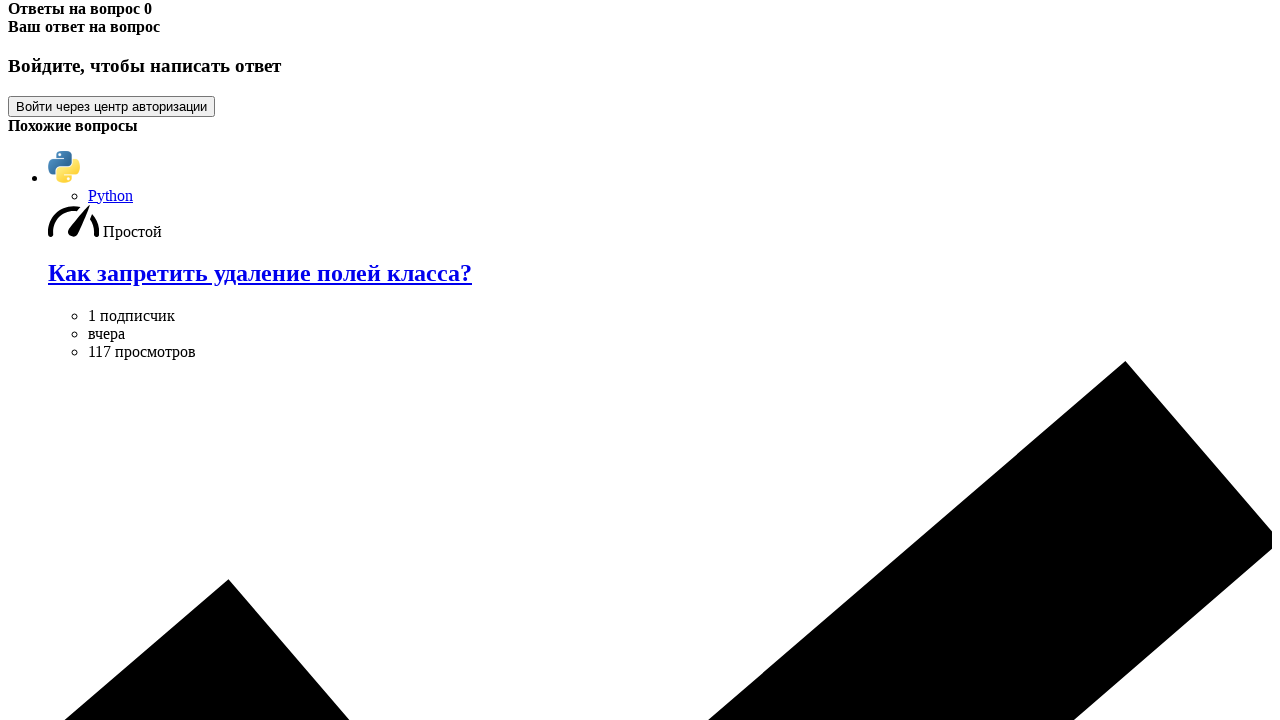

Clicked on navbar toggle button to open navigation bar at (16, 361) on .btn_navbar_toggle
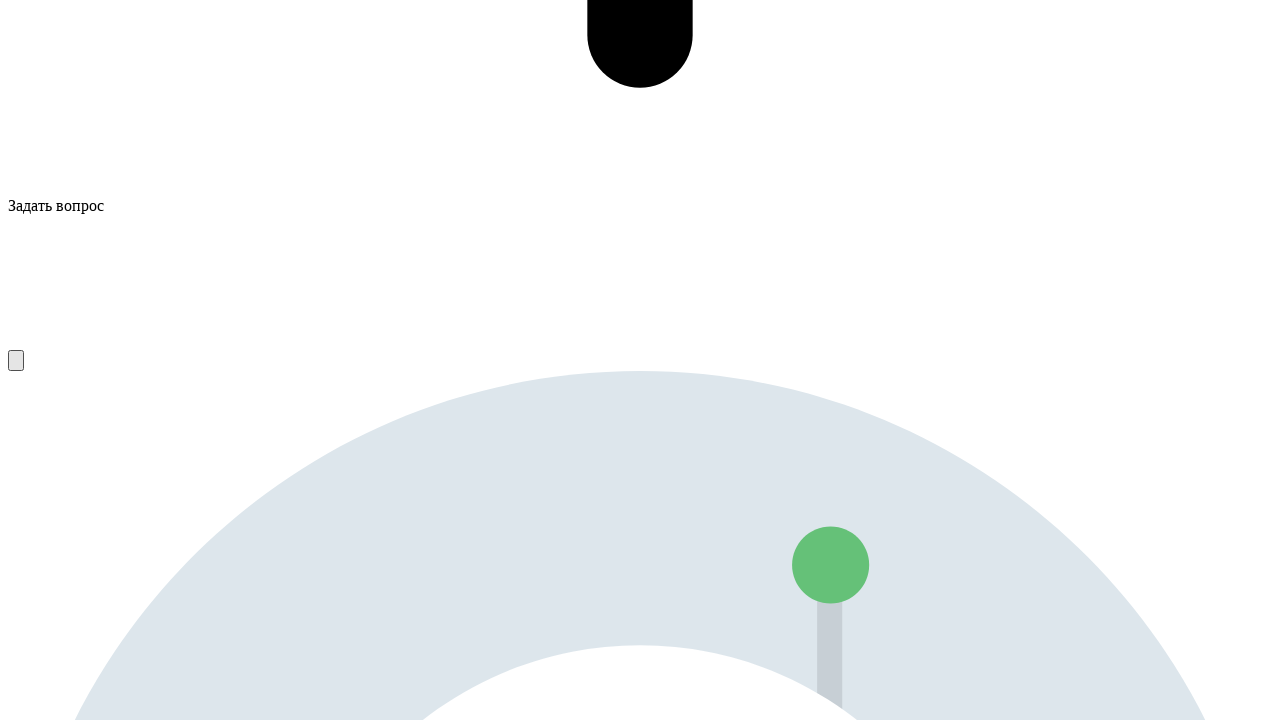

Clicked on share button at (16, 361) on .btn.btn_share
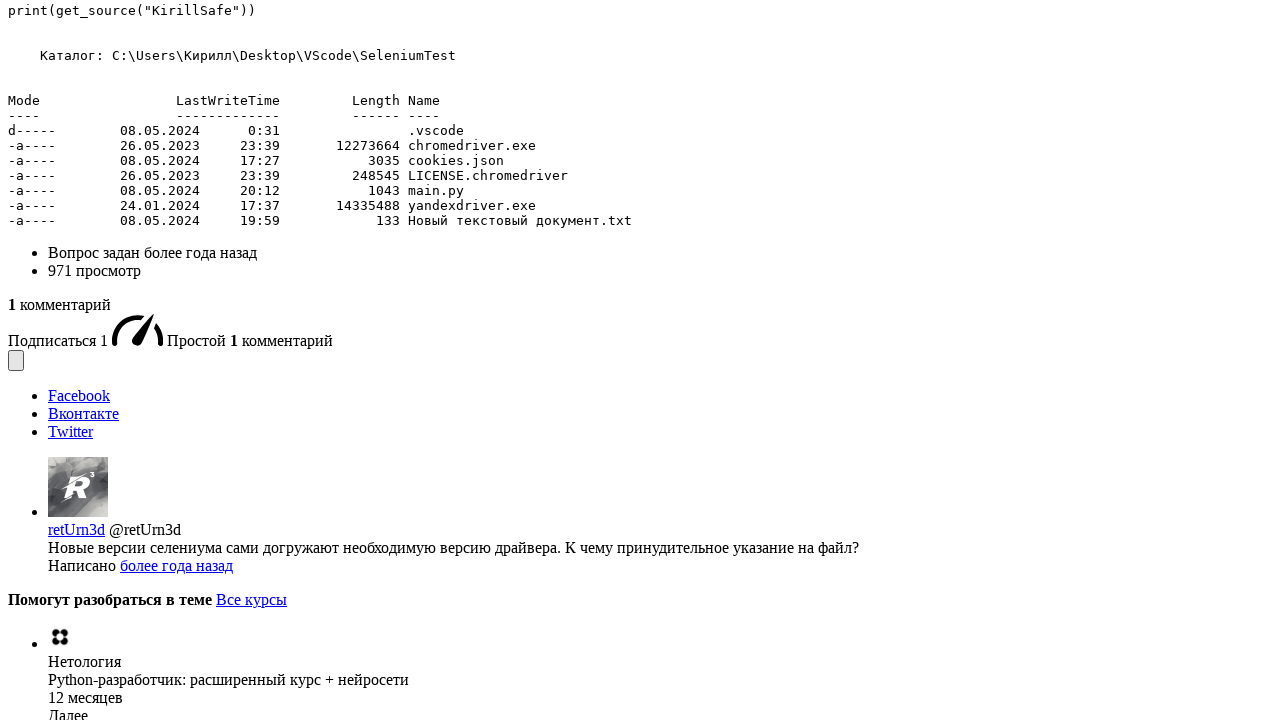

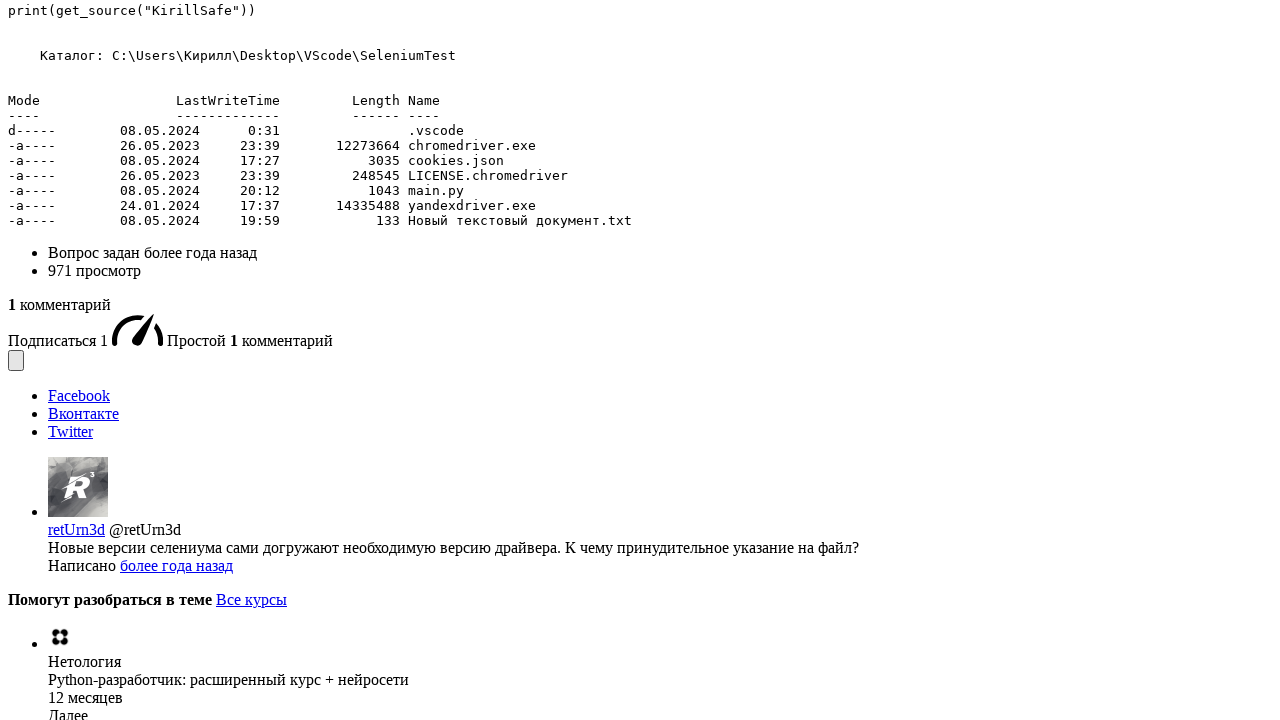